Tests page synchronization by waiting with a sleep and verifying that text content changes after a delay

Starting URL: https://kristinek.github.io/site/examples/sync

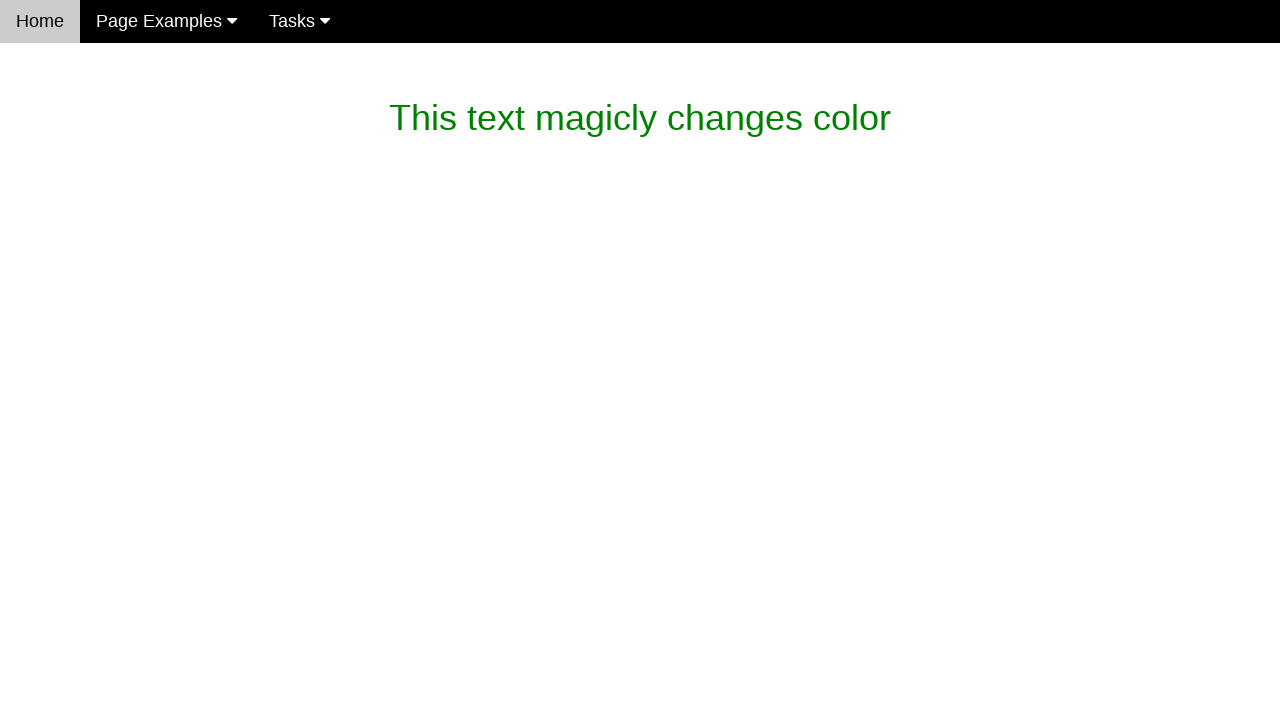

Waited for magic text to change to "What is this magic? It's dev magic~"
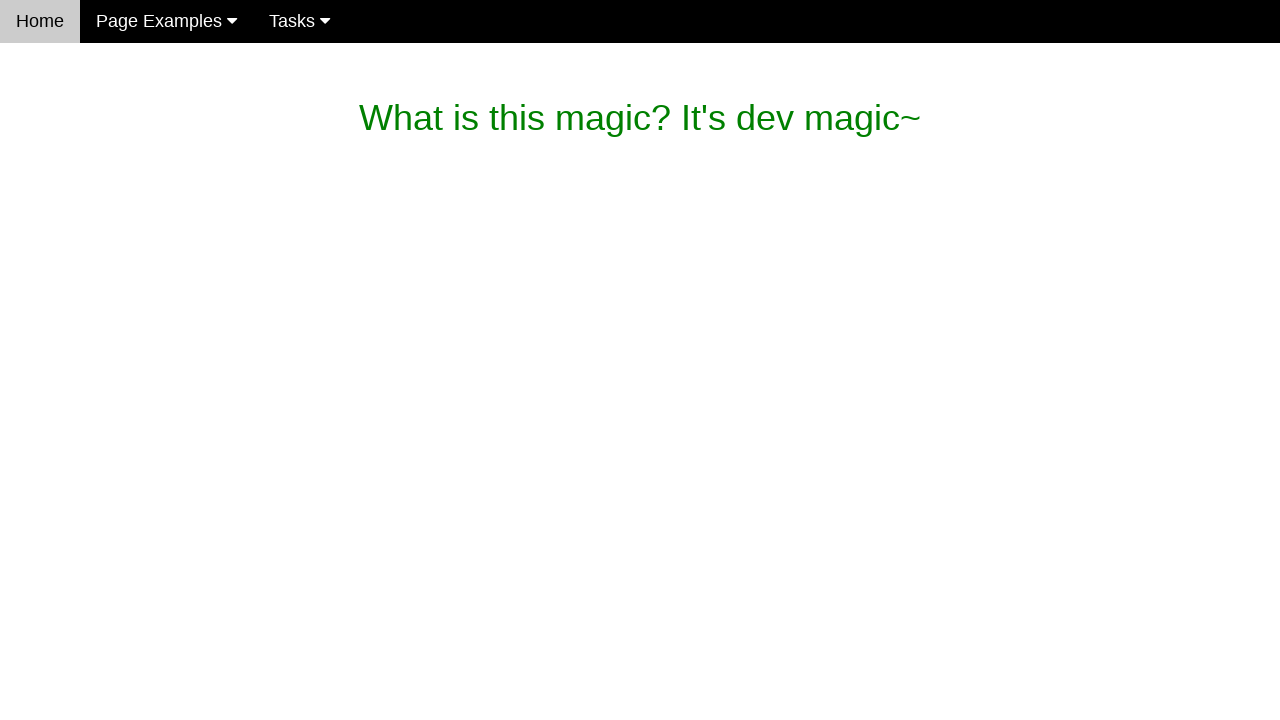

Verified magic text content matches expected value
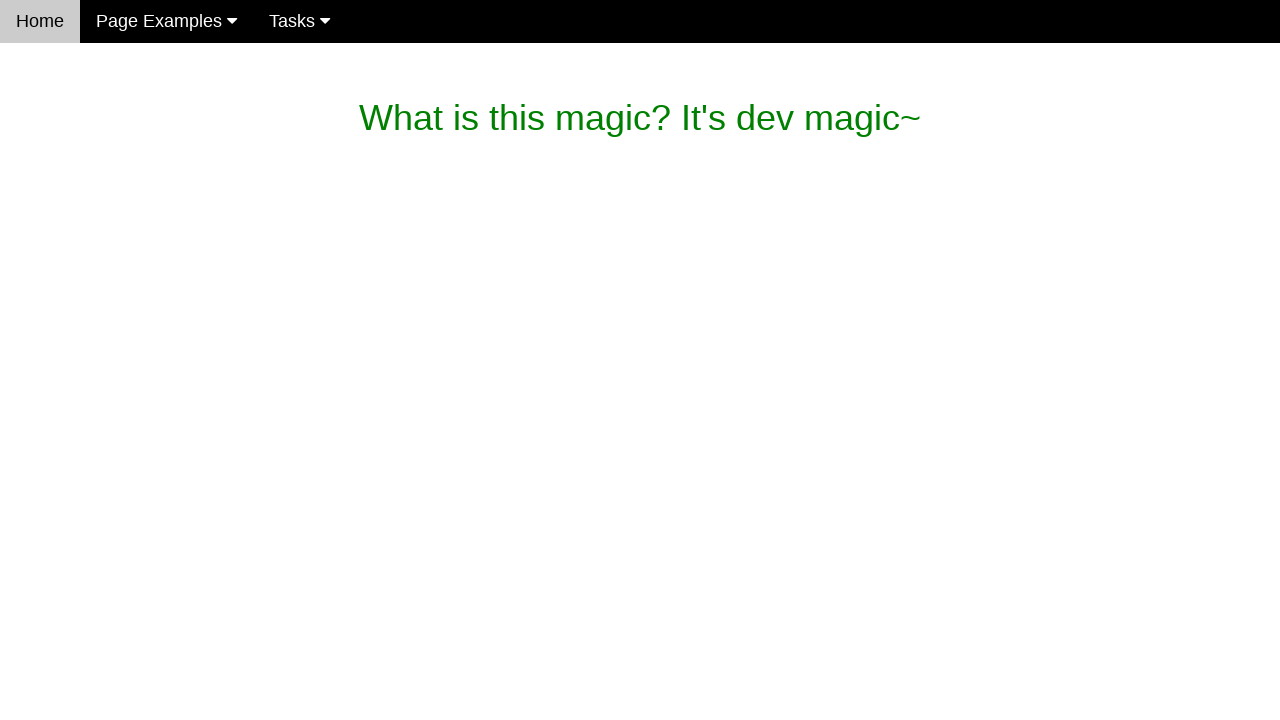

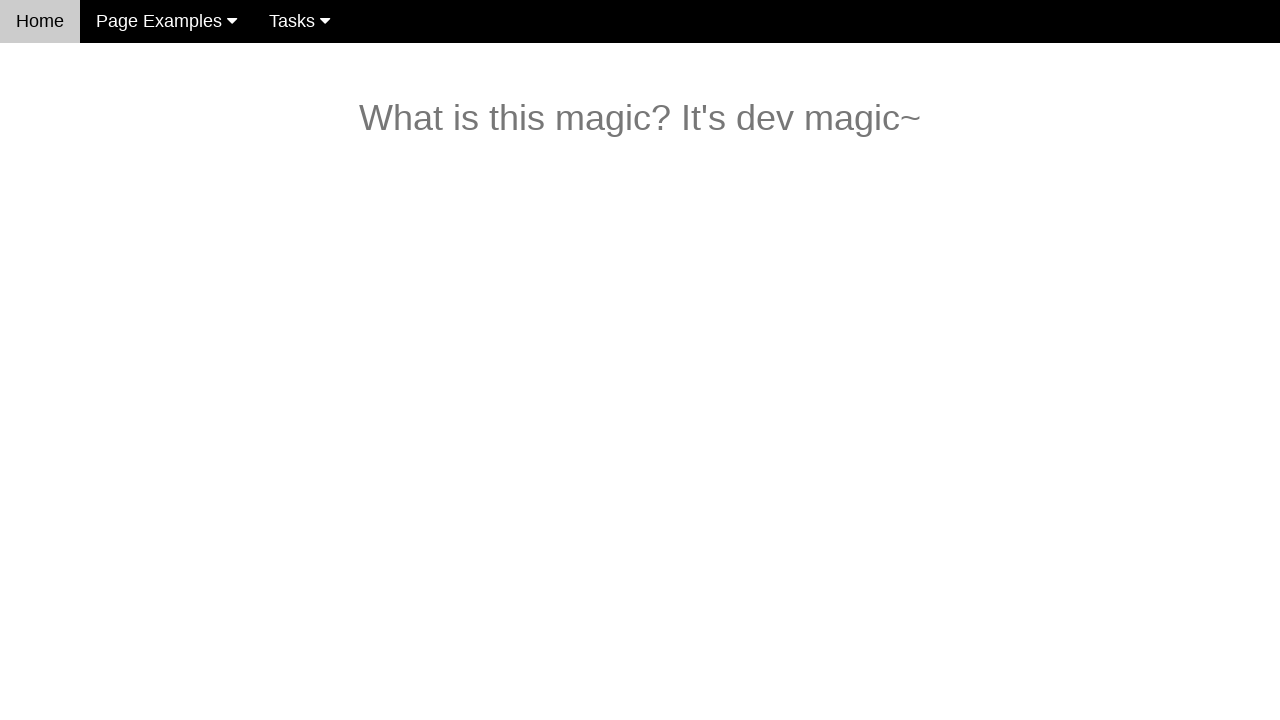